Navigates to Playwright site, clicks the "Get started" link, and verifies the Installation heading is visible

Starting URL: https://playwright.dev/

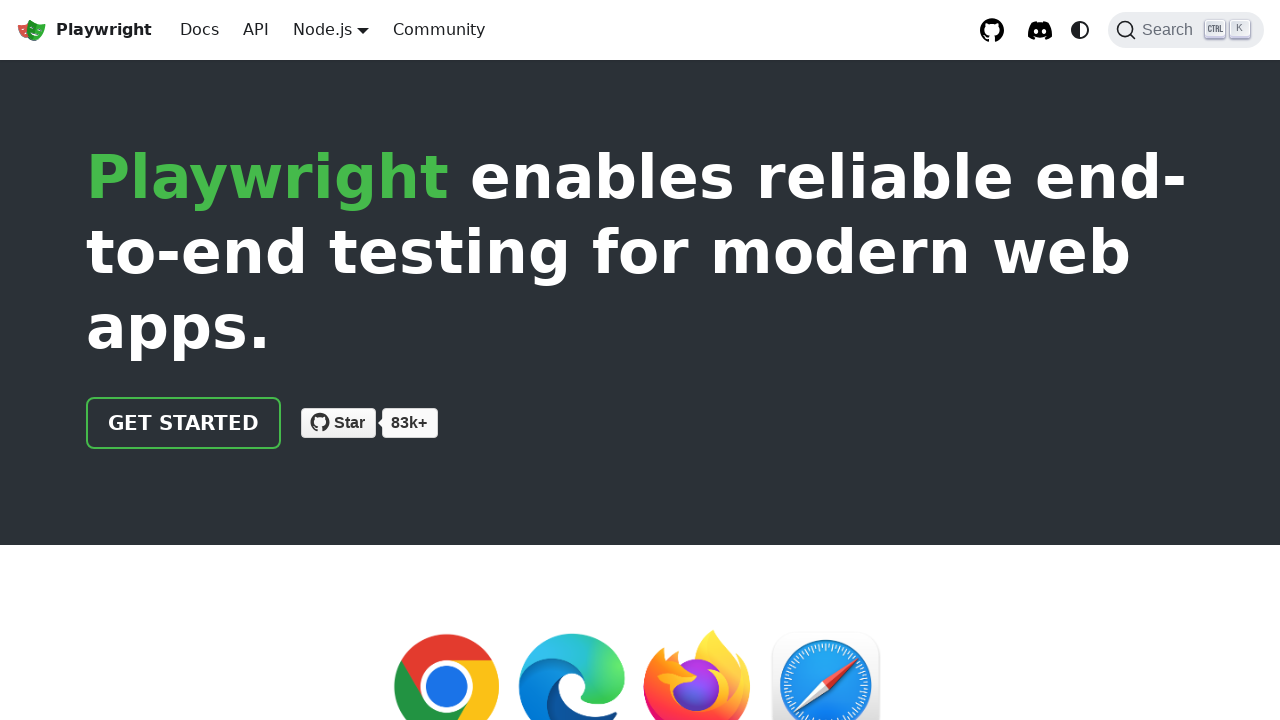

Navigated to Playwright website
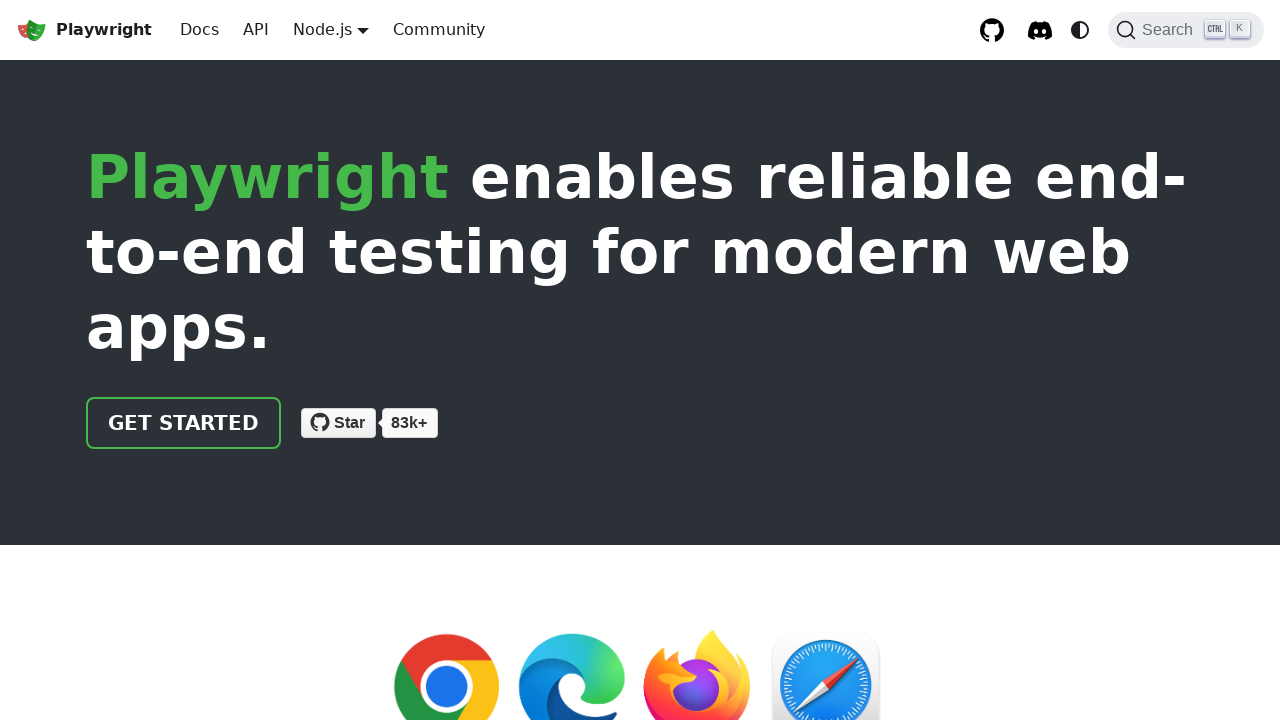

Clicked the 'Get started' link at (184, 423) on internal:role=link[name="Get started"i]
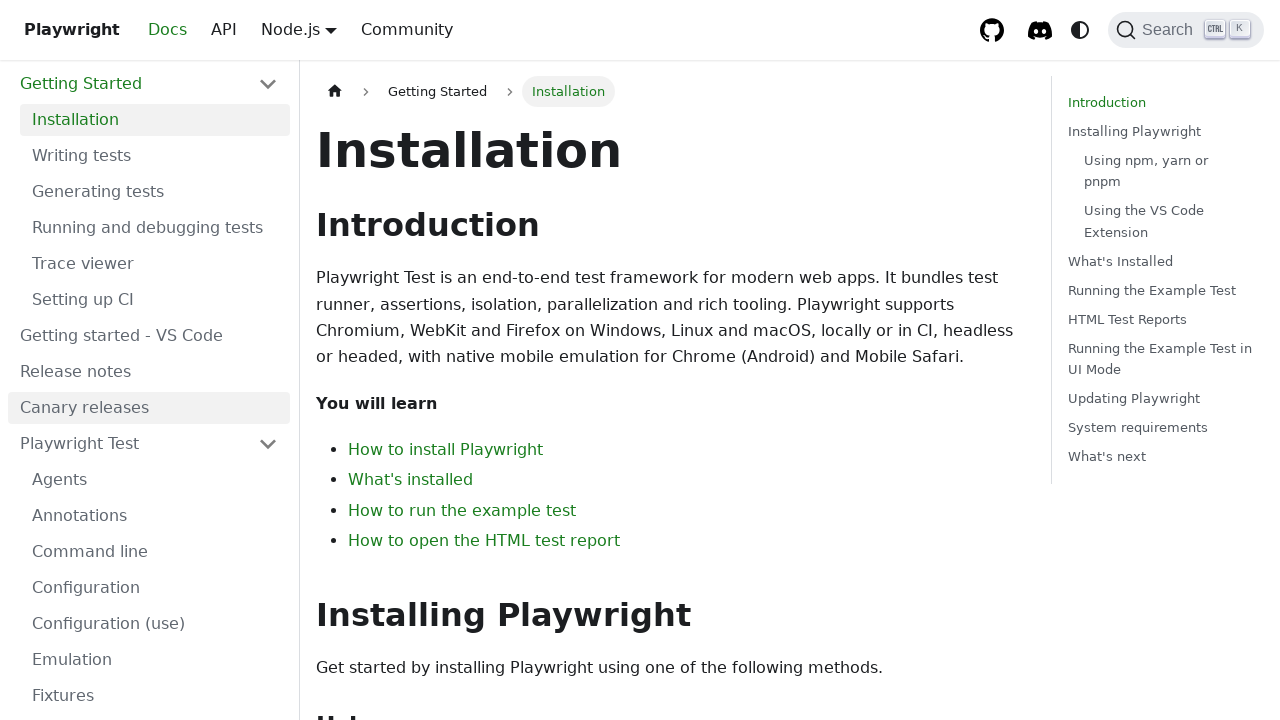

Installation heading is now visible
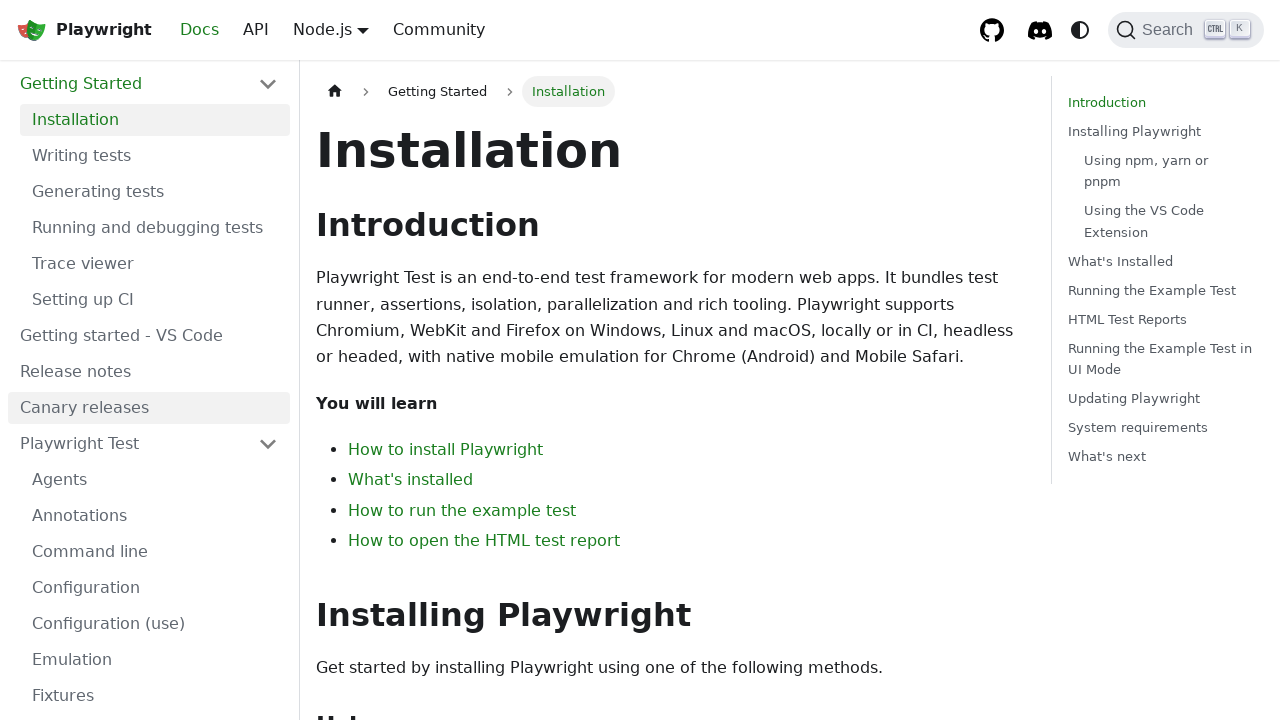

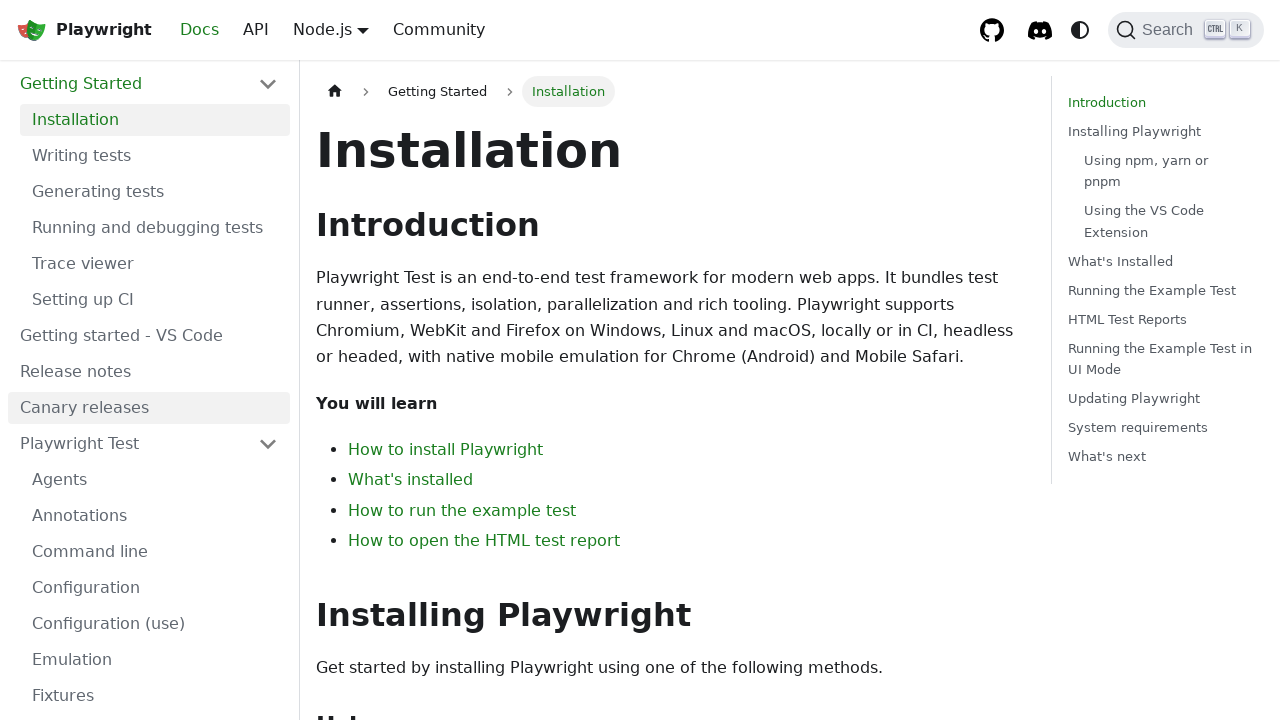